Tests radio button functionality on DemoQA by navigating to Radio Button section and selecting the "Yes" radio option using XPath selectors.

Starting URL: https://demoqa.com/text-box

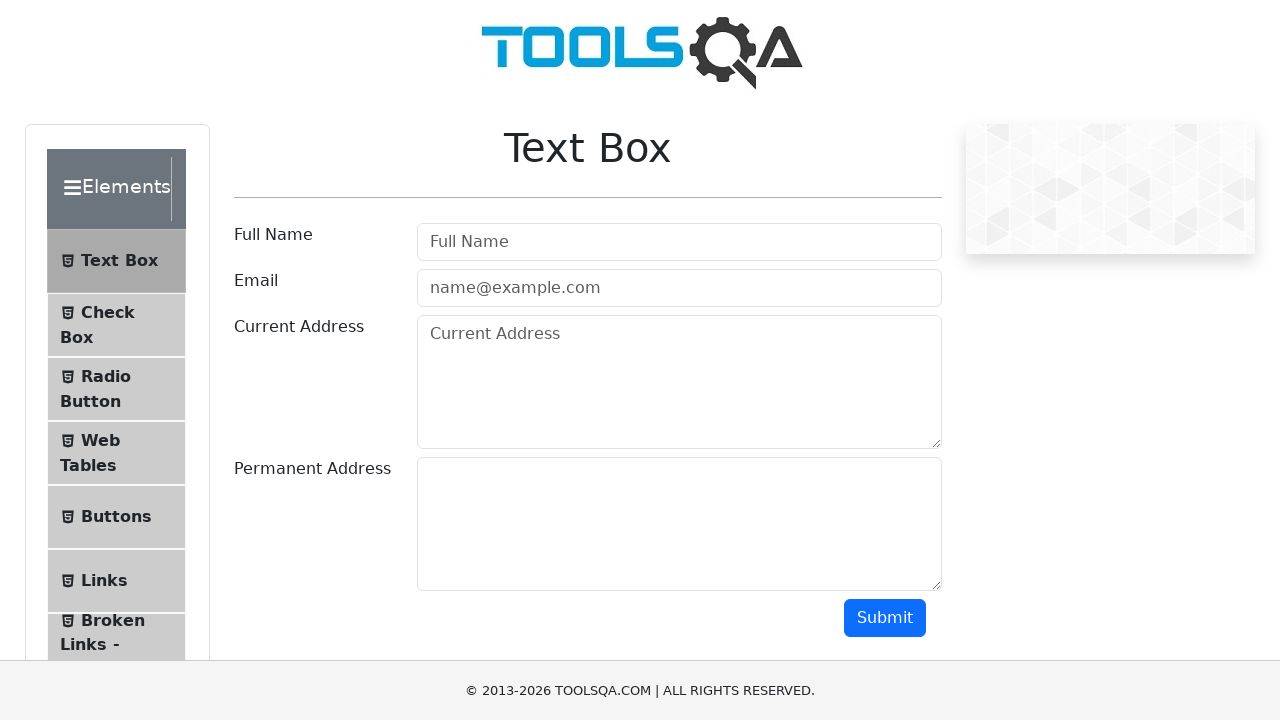

Clicked on Radio Button menu item at (106, 376) on xpath=//span[@class='text' and text()='Radio Button']
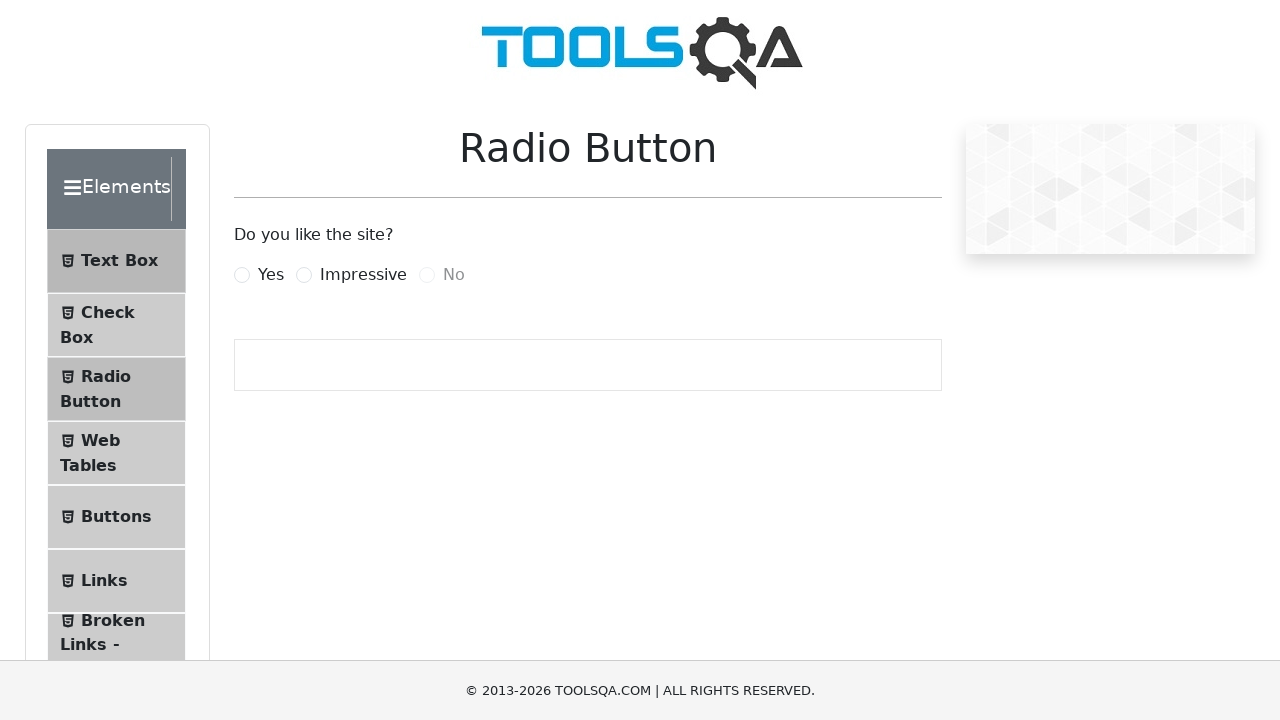

Yes radio button label became visible
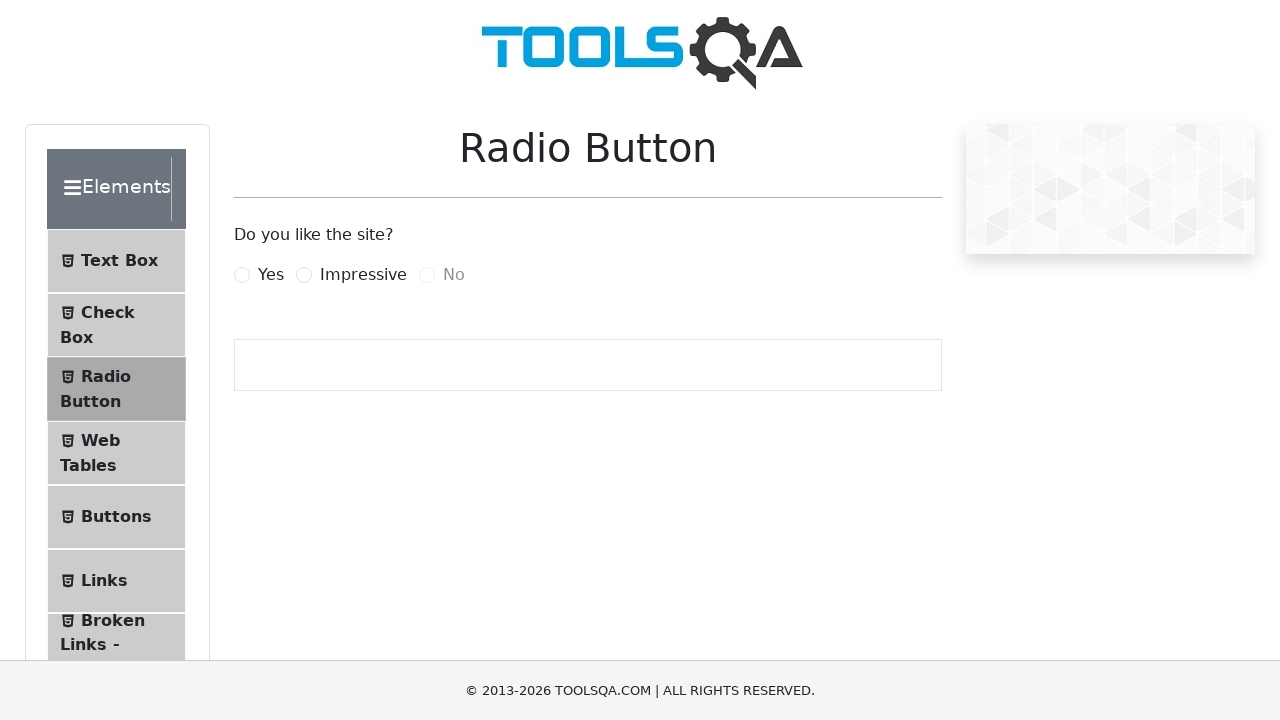

Clicked on Yes radio button using XPath selector at (271, 275) on xpath=//label[@for="yesRadio"]
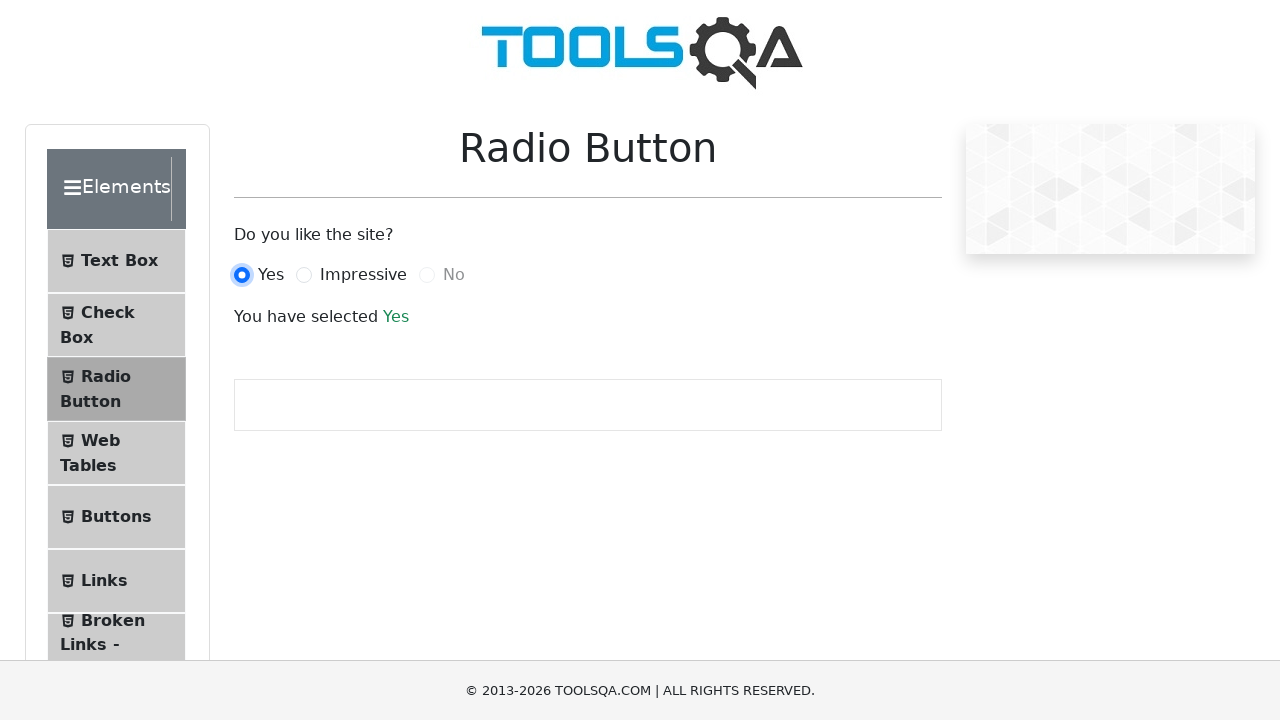

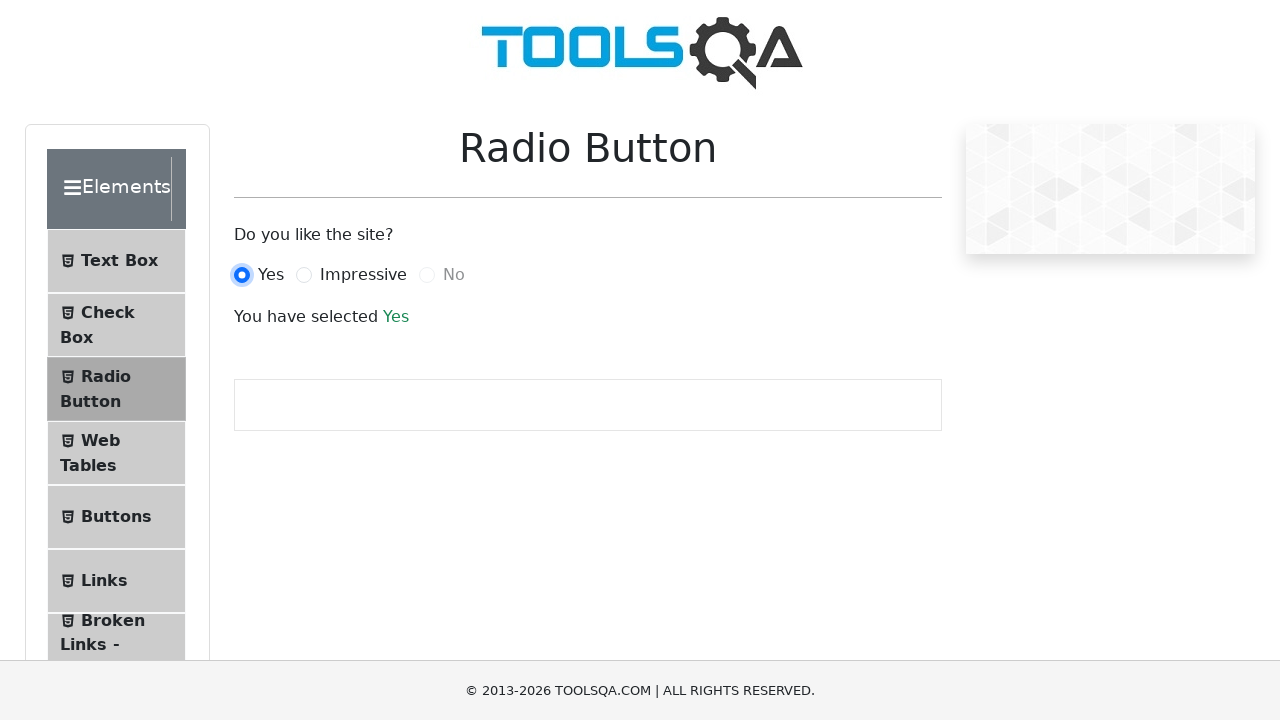